Verifies that the page title matches the expected OrangeHRM title

Starting URL: https://opensource-demo.orangehrmlive.com

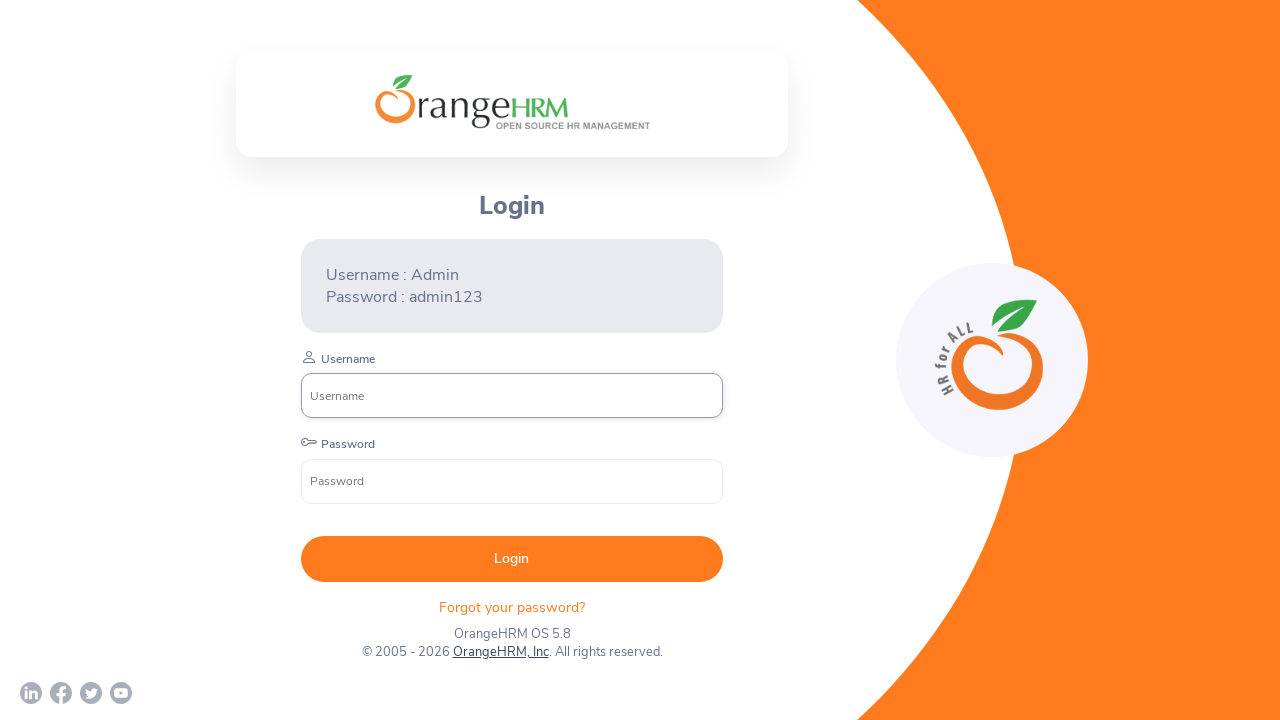

Waited 5 seconds for page to fully load
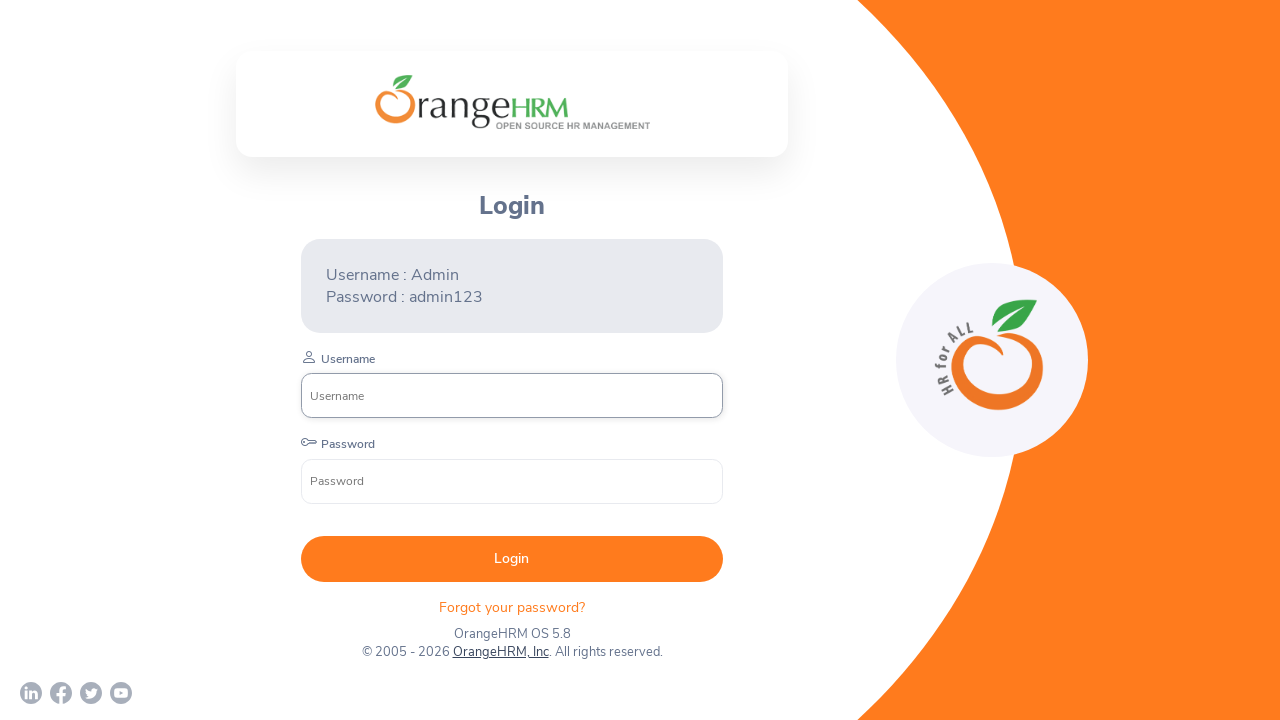

Retrieved page title
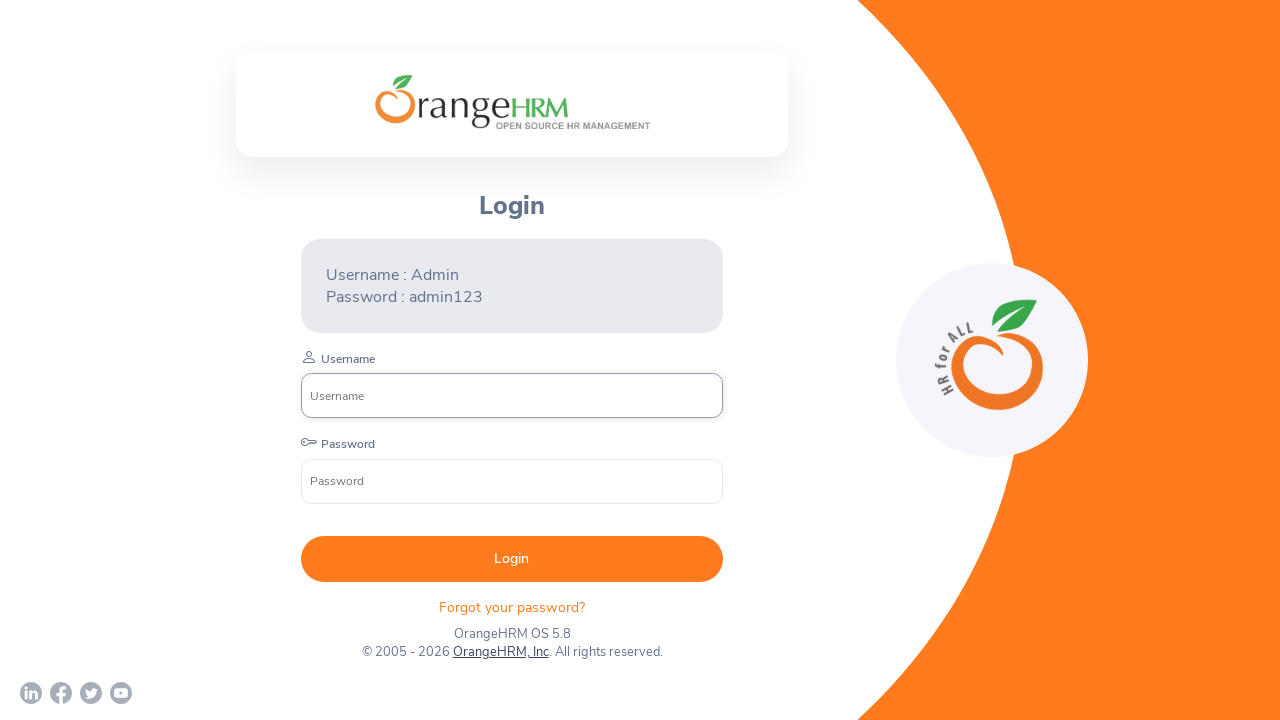

Verified page title matches 'OrangeHRM'
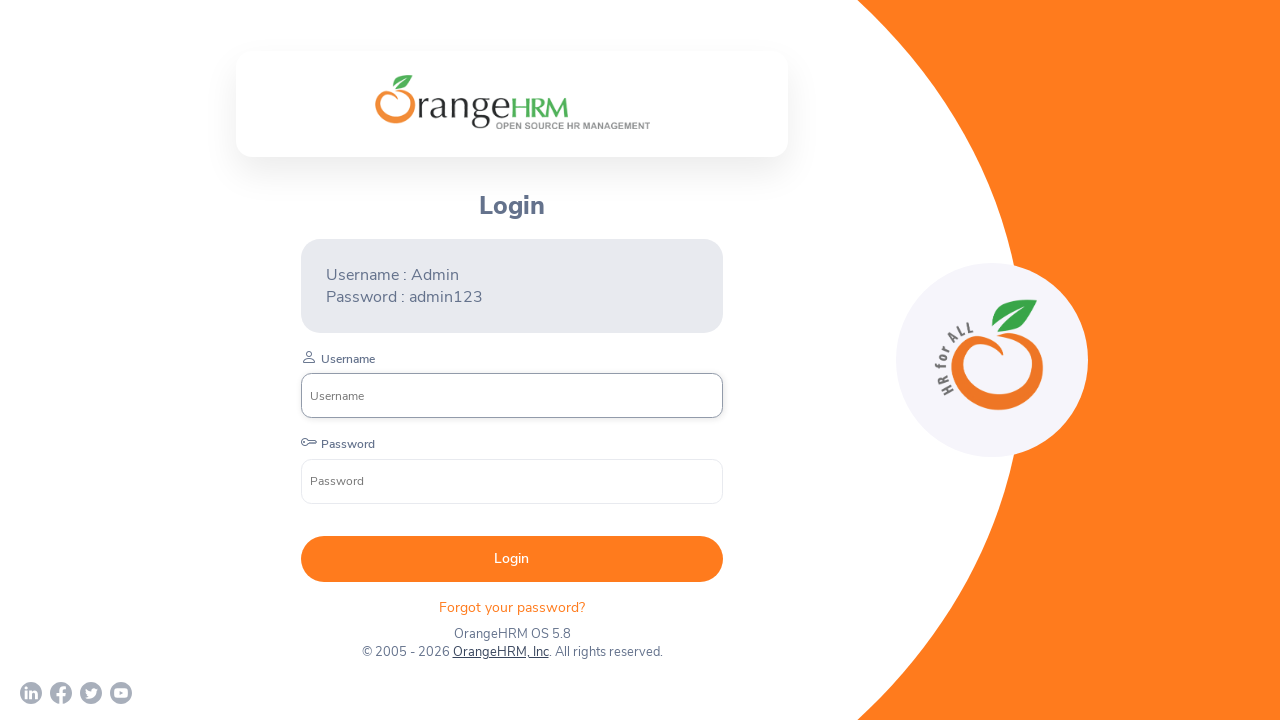

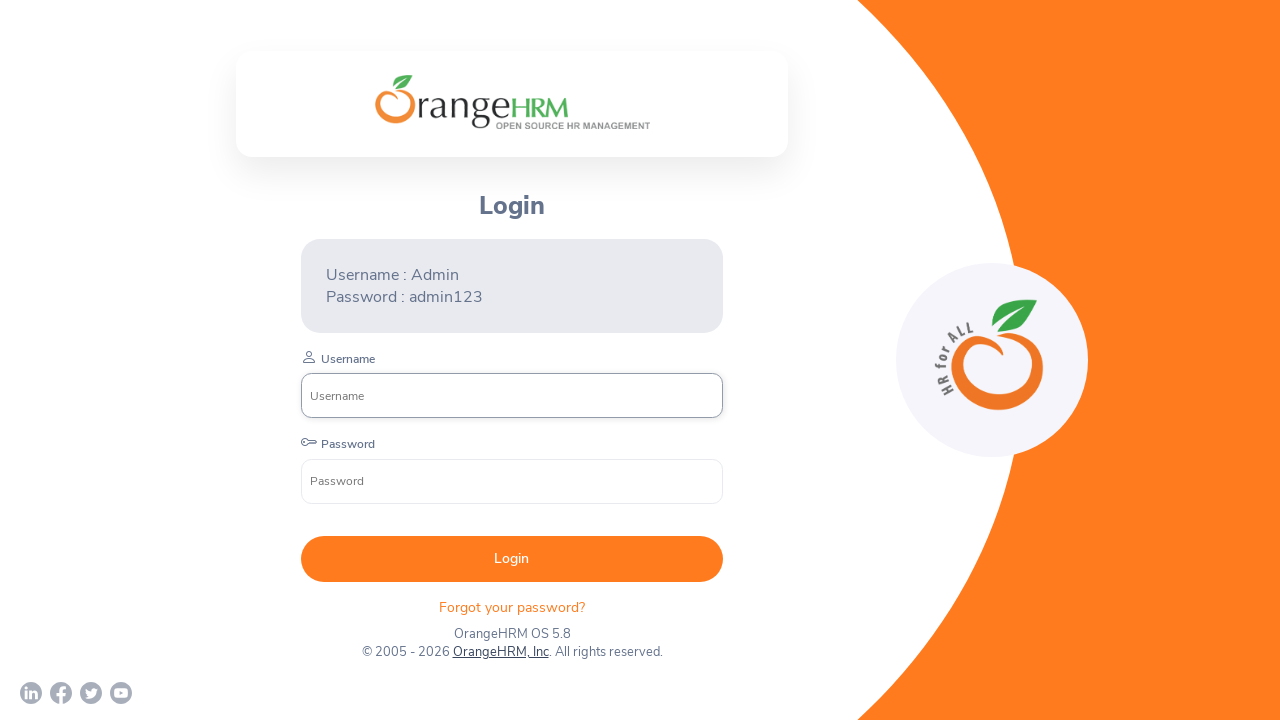